Tests drag and drop functionality on jQuery UI demo page by dragging an element and dropping it onto a target area within an iframe

Starting URL: https://jqueryui.com/droppable/

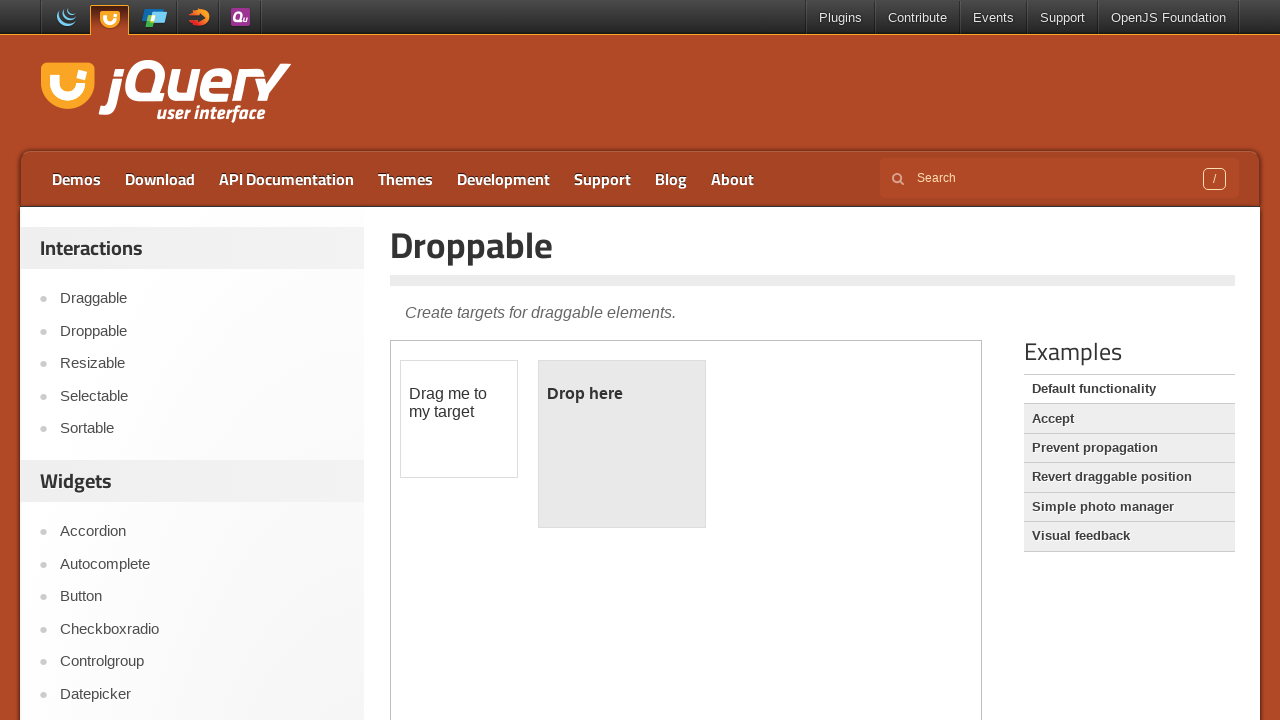

Located the demo-frame iframe containing drag and drop elements
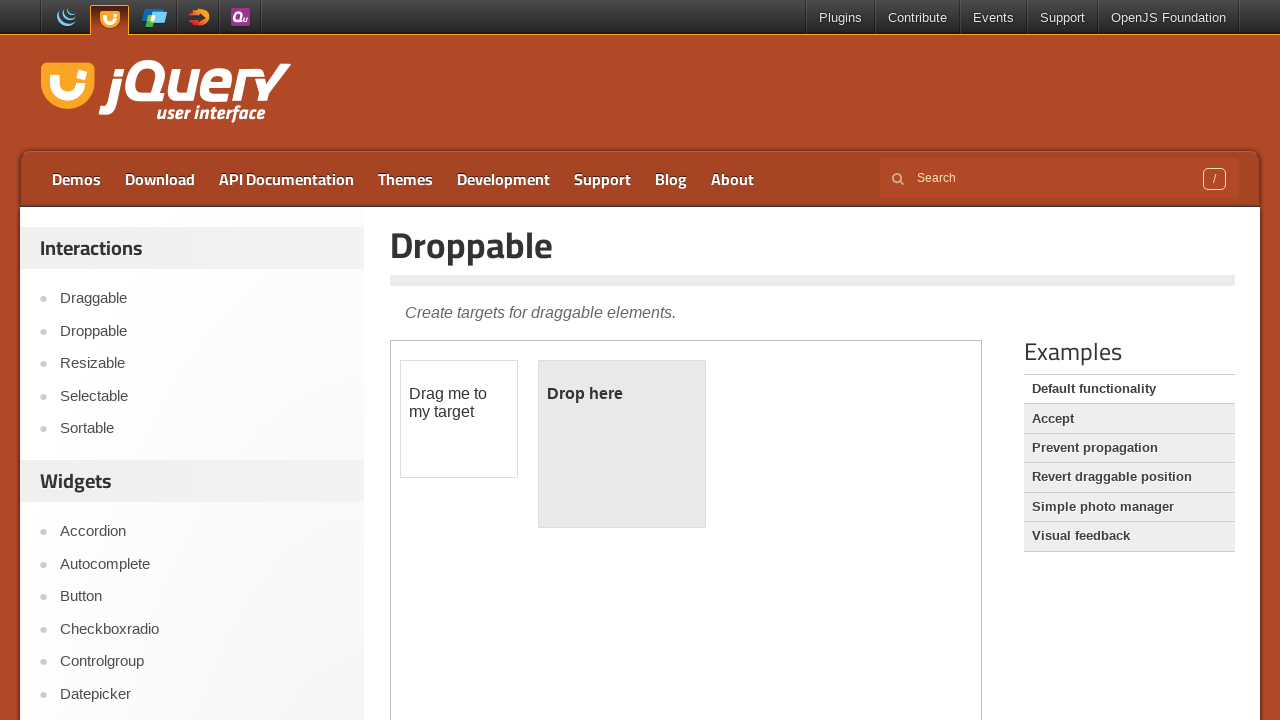

Located the draggable element with id 'draggable'
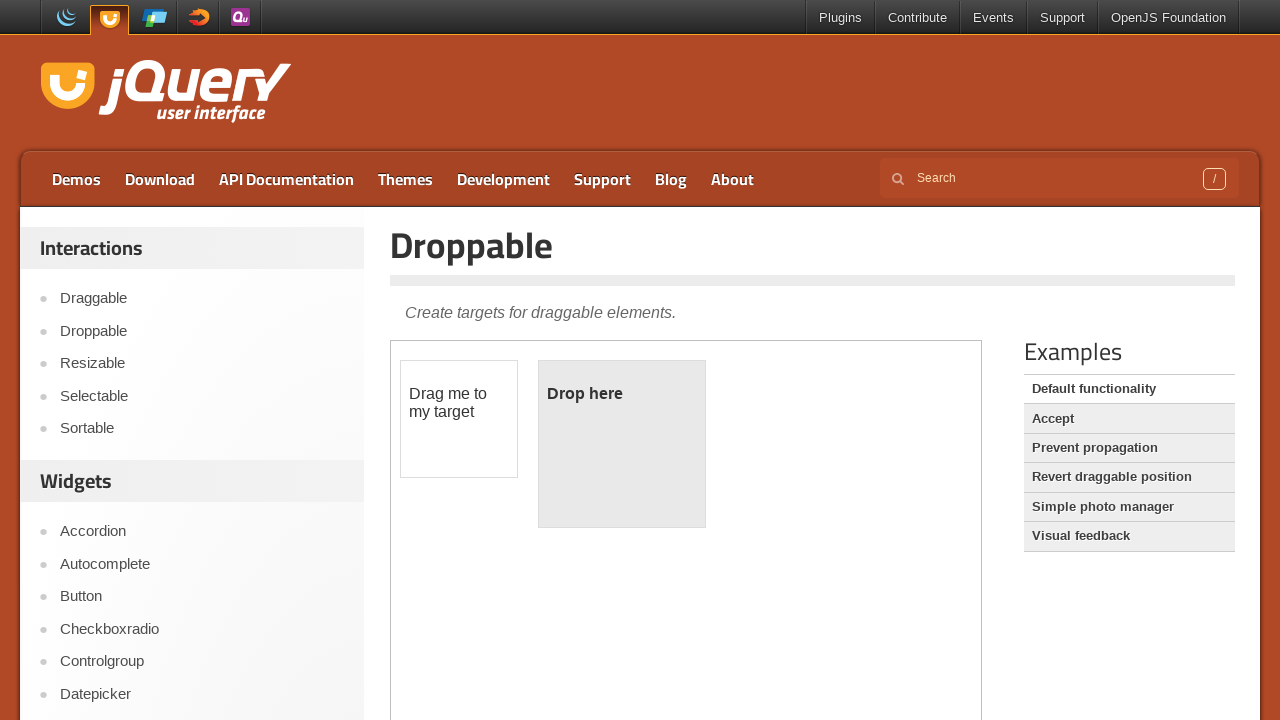

Located the droppable target element with id 'droppable'
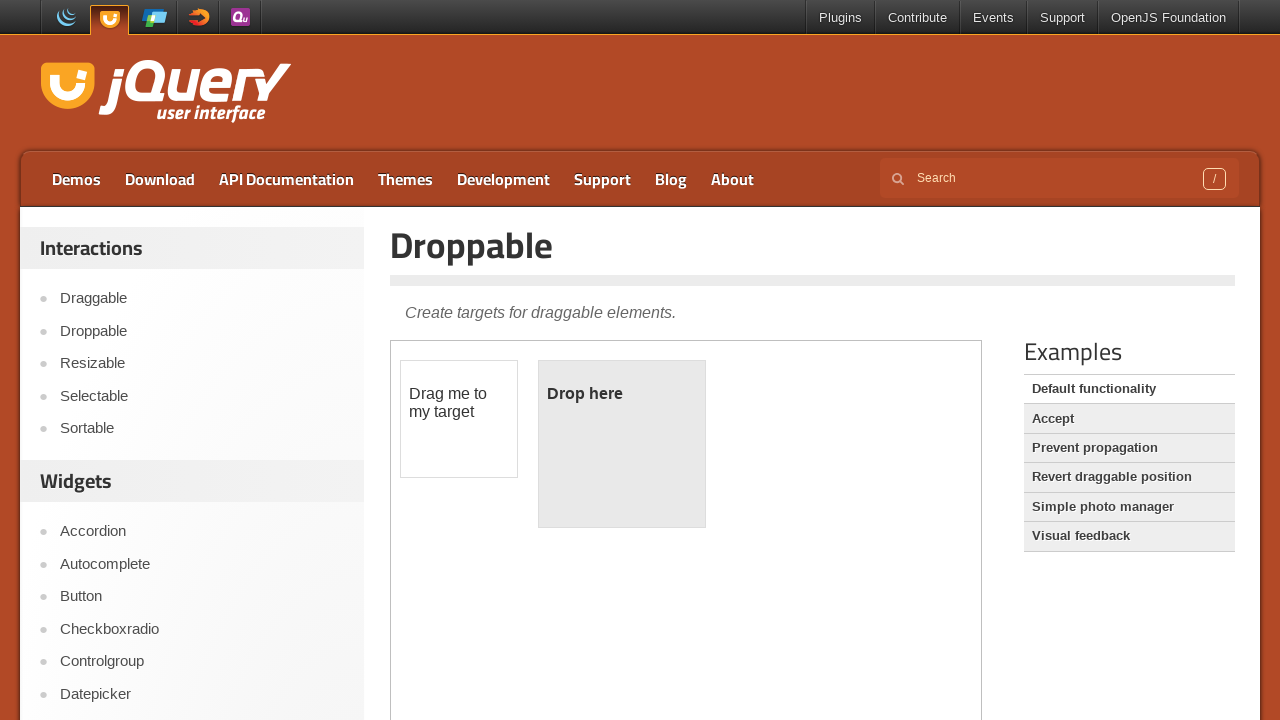

Dragged the draggable element onto the droppable target area at (622, 444)
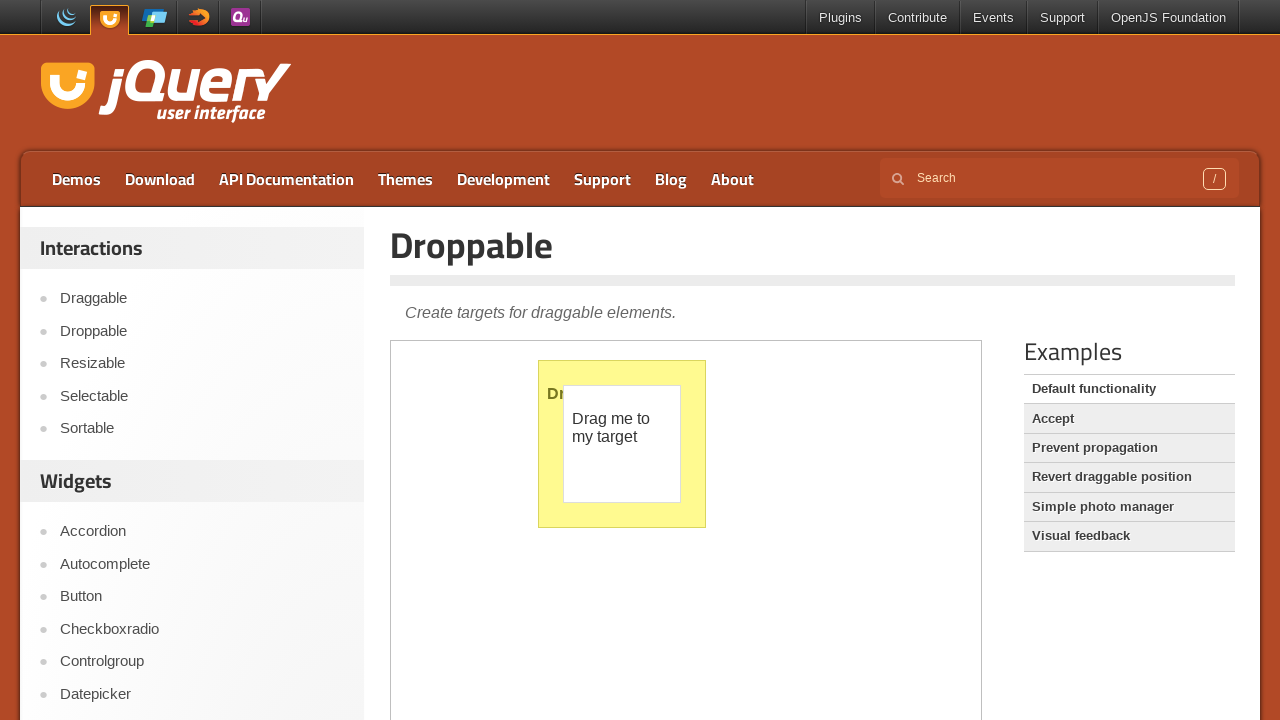

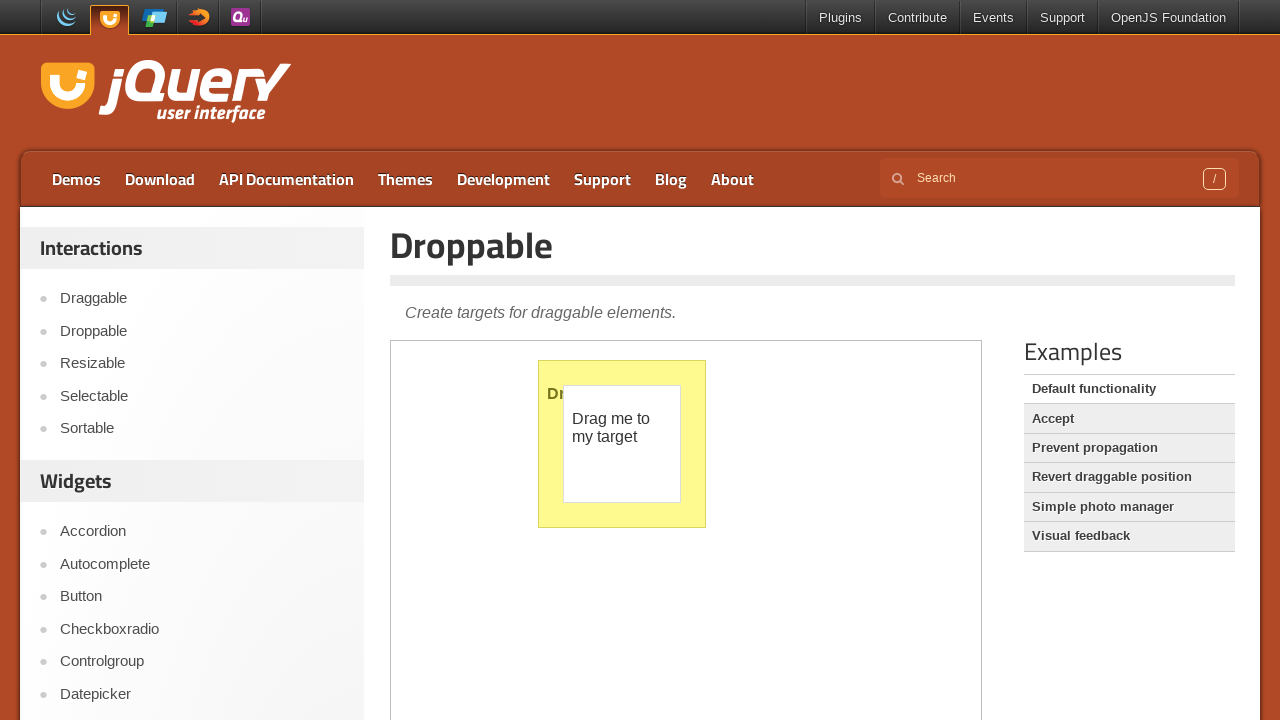